Opens multiple navigation links in new tabs by holding Ctrl key while clicking each navigation link on the Selenium website

Starting URL: https://www.selenium.dev/

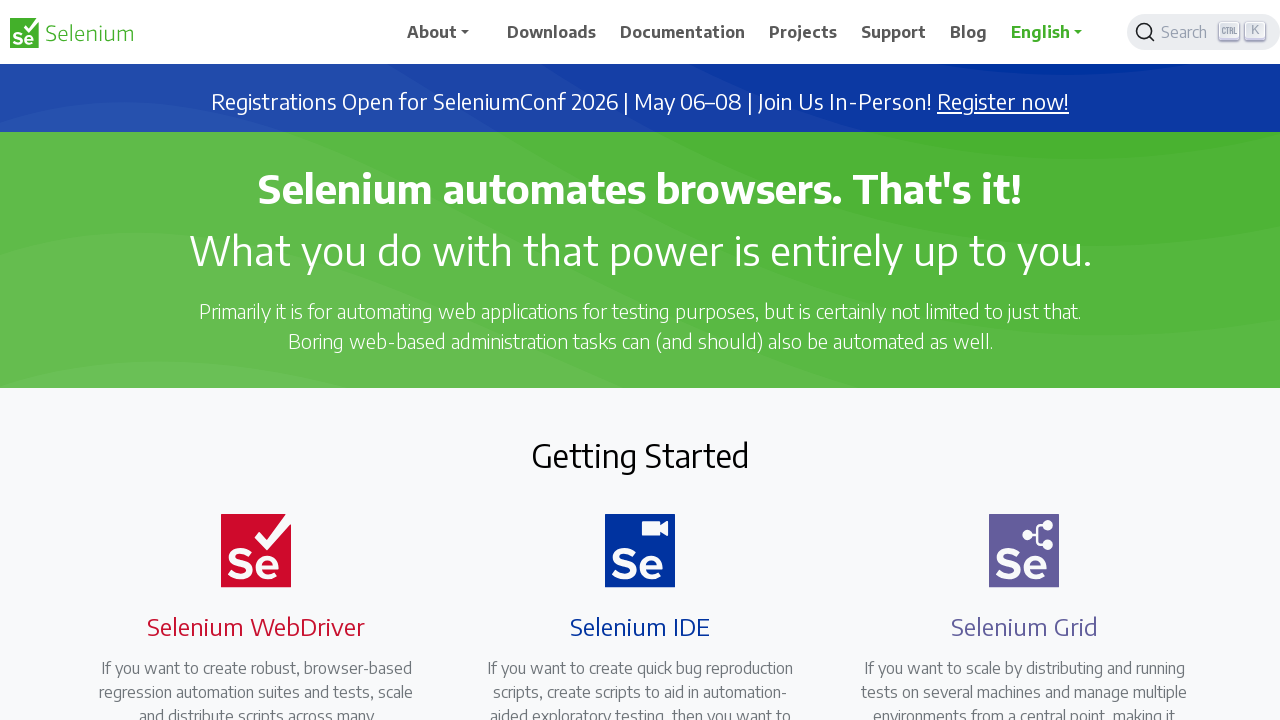

Located all navigation links on Selenium website
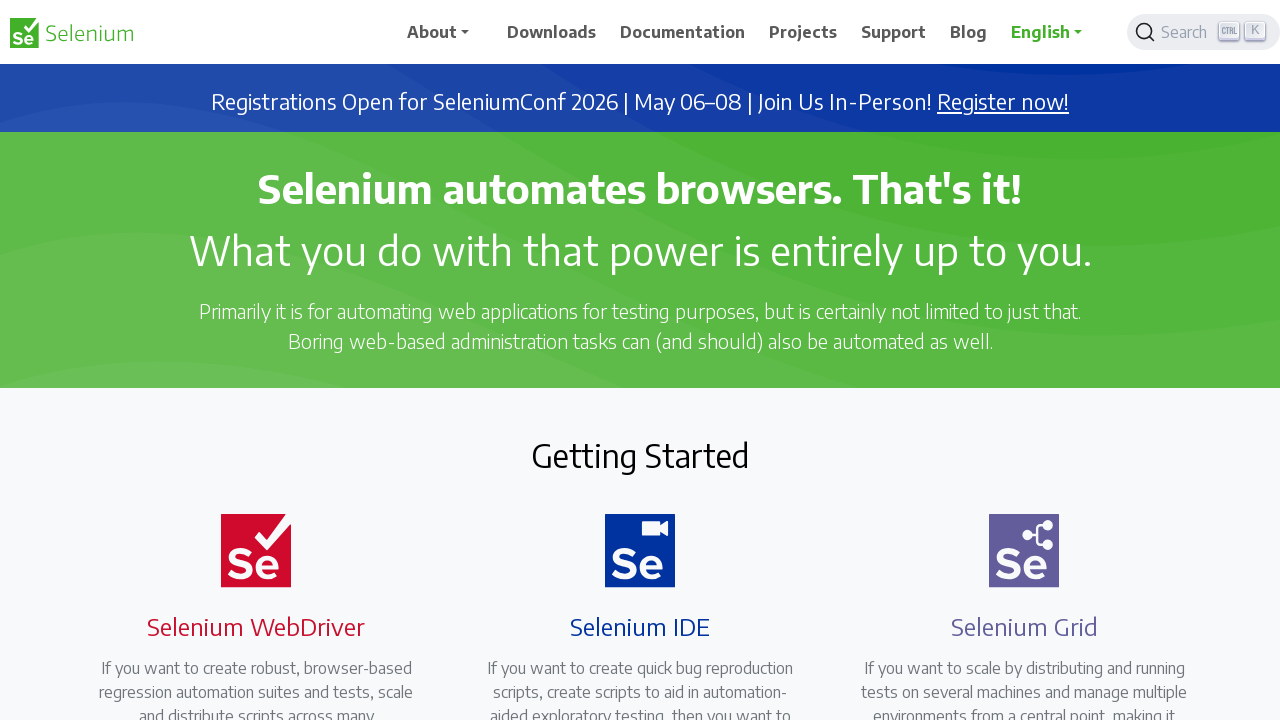

Clicked navigation link with Ctrl key held to open in new tab at (445, 32) on a.nav-link >> nth=0
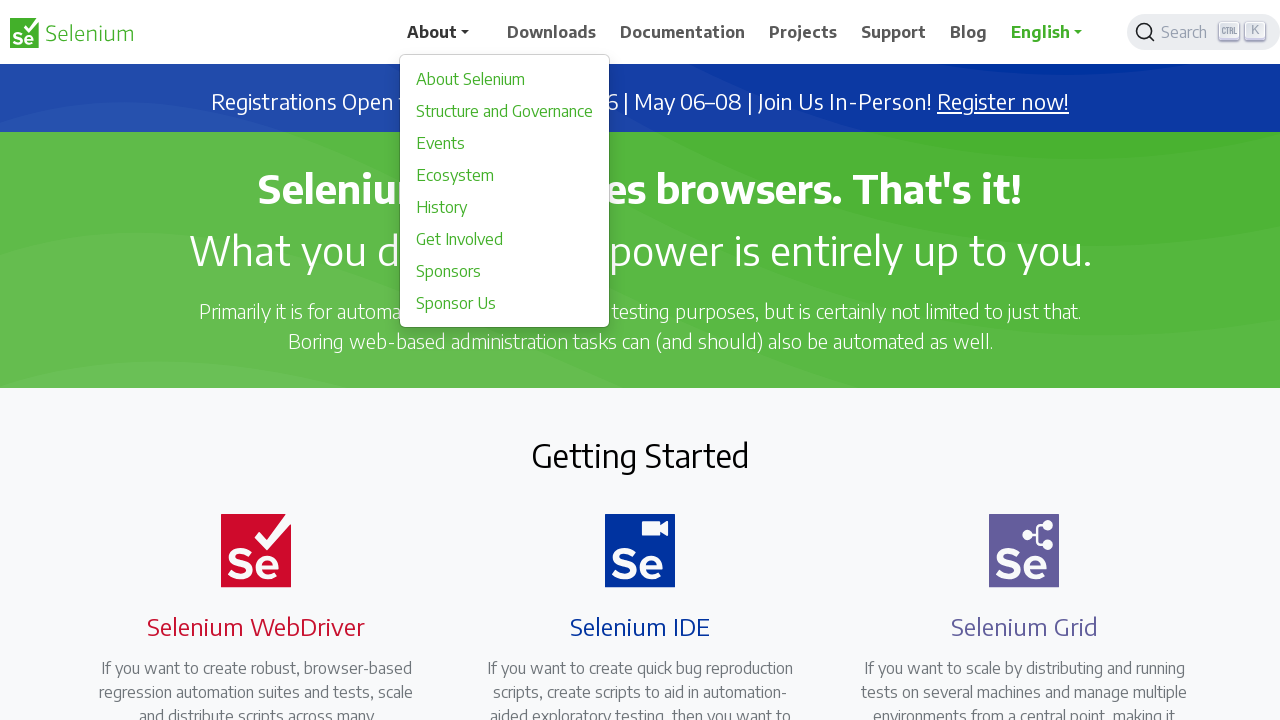

Clicked navigation link with Ctrl key held to open in new tab at (552, 32) on a.nav-link >> nth=1
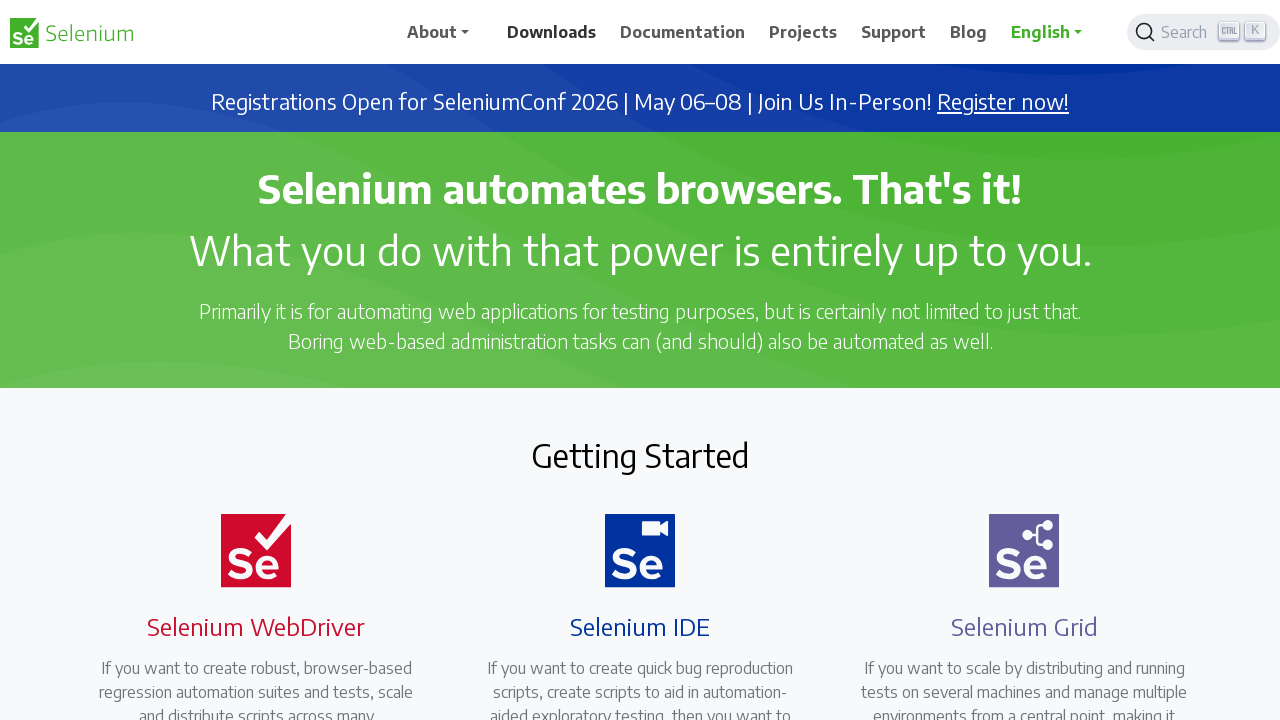

Clicked navigation link with Ctrl key held to open in new tab at (683, 32) on a.nav-link >> nth=2
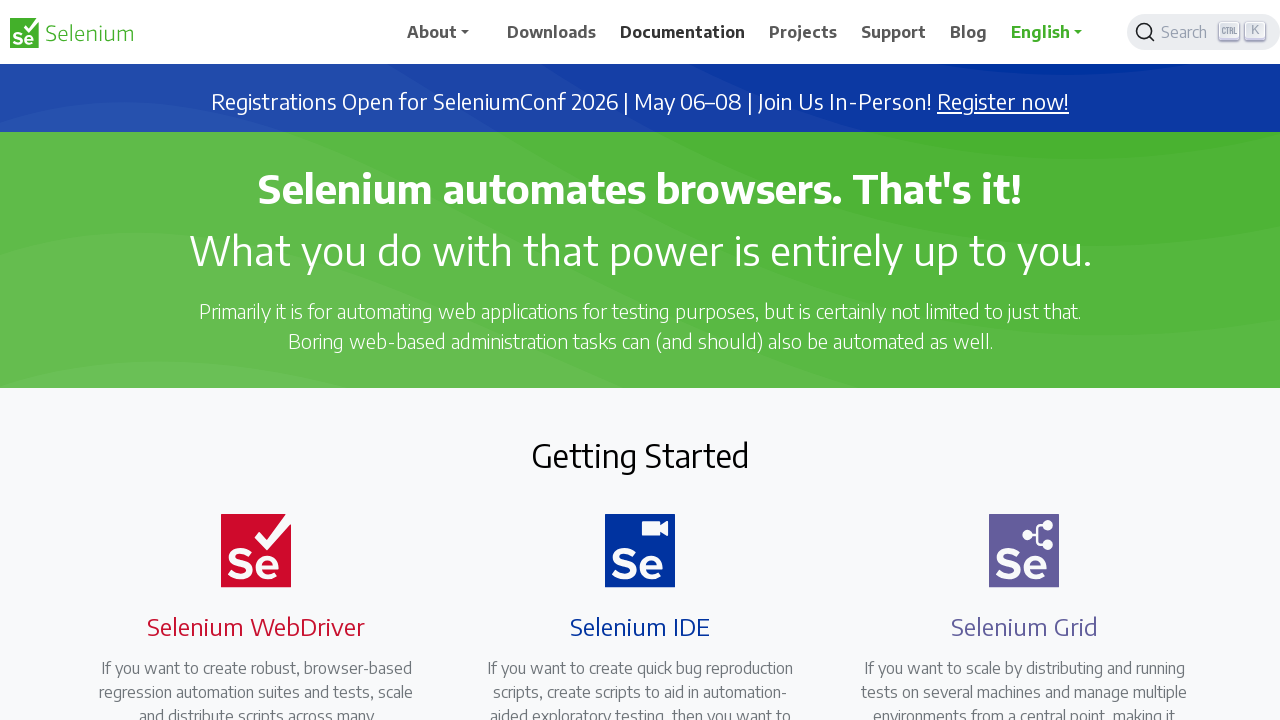

Clicked navigation link with Ctrl key held to open in new tab at (803, 32) on a.nav-link >> nth=3
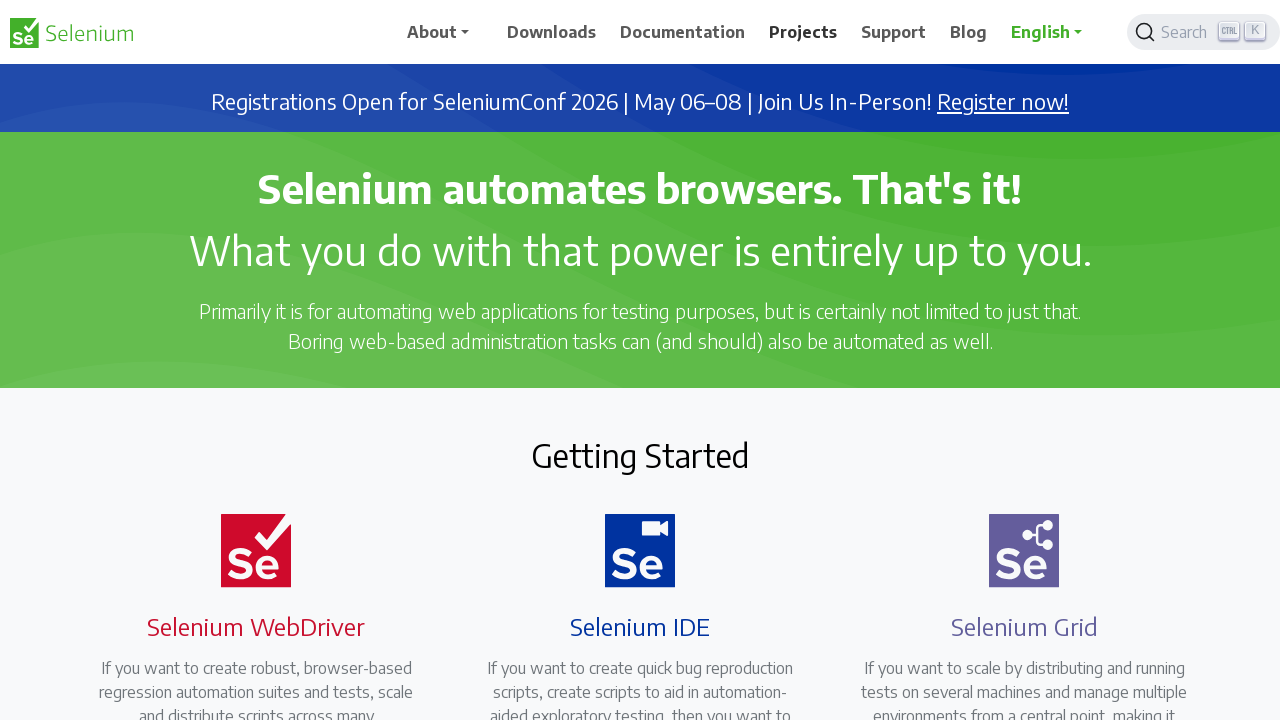

Clicked navigation link with Ctrl key held to open in new tab at (894, 32) on a.nav-link >> nth=4
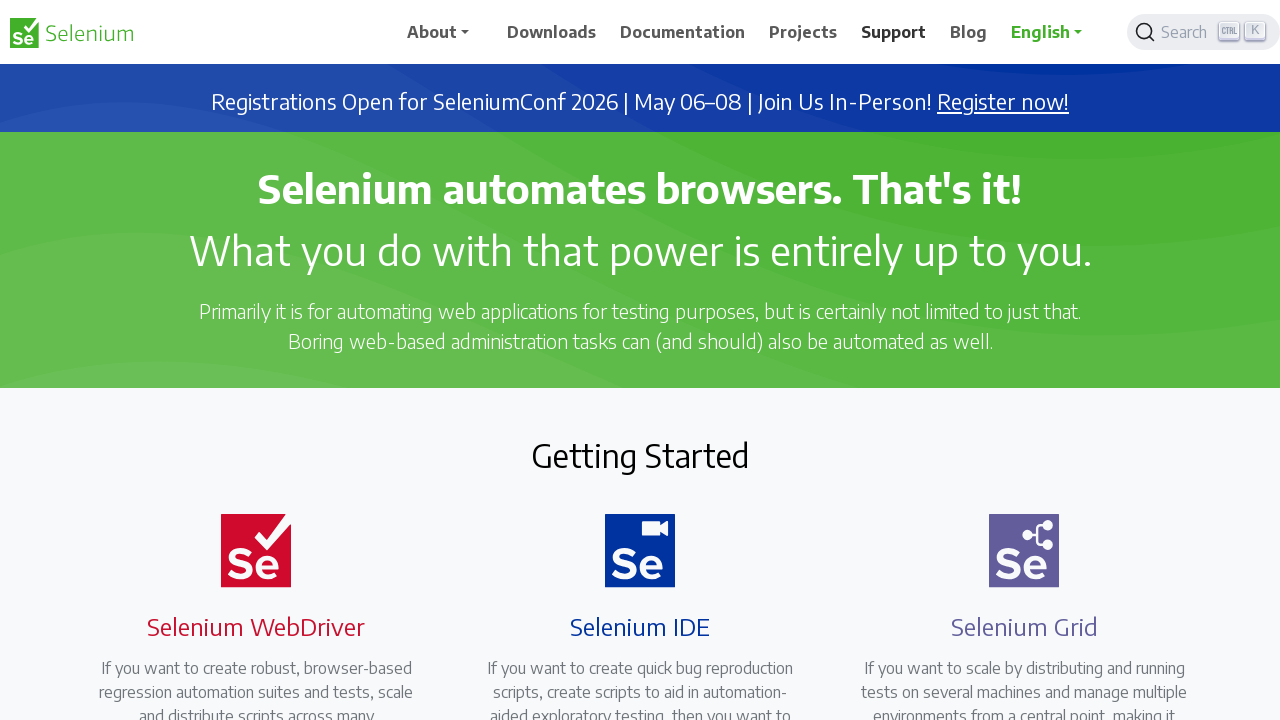

Clicked navigation link with Ctrl key held to open in new tab at (969, 32) on a.nav-link >> nth=5
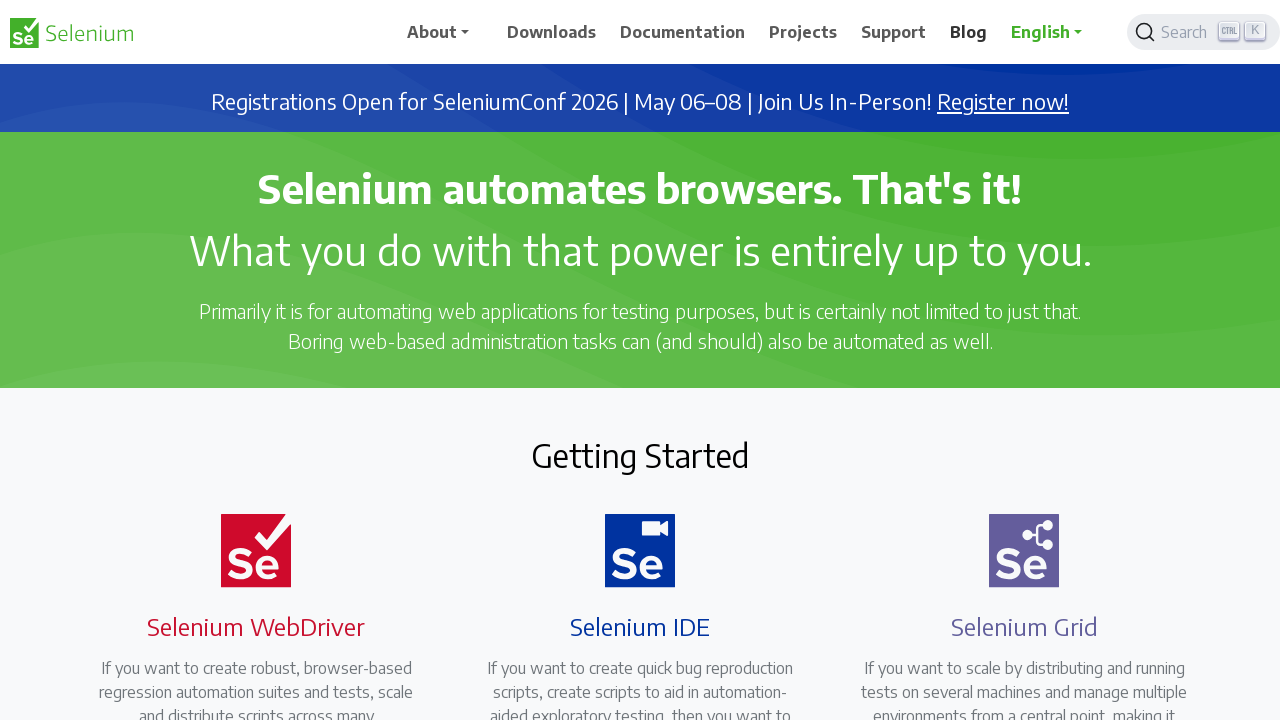

Clicked navigation link with Ctrl key held to open in new tab at (1053, 32) on a.nav-link >> nth=6
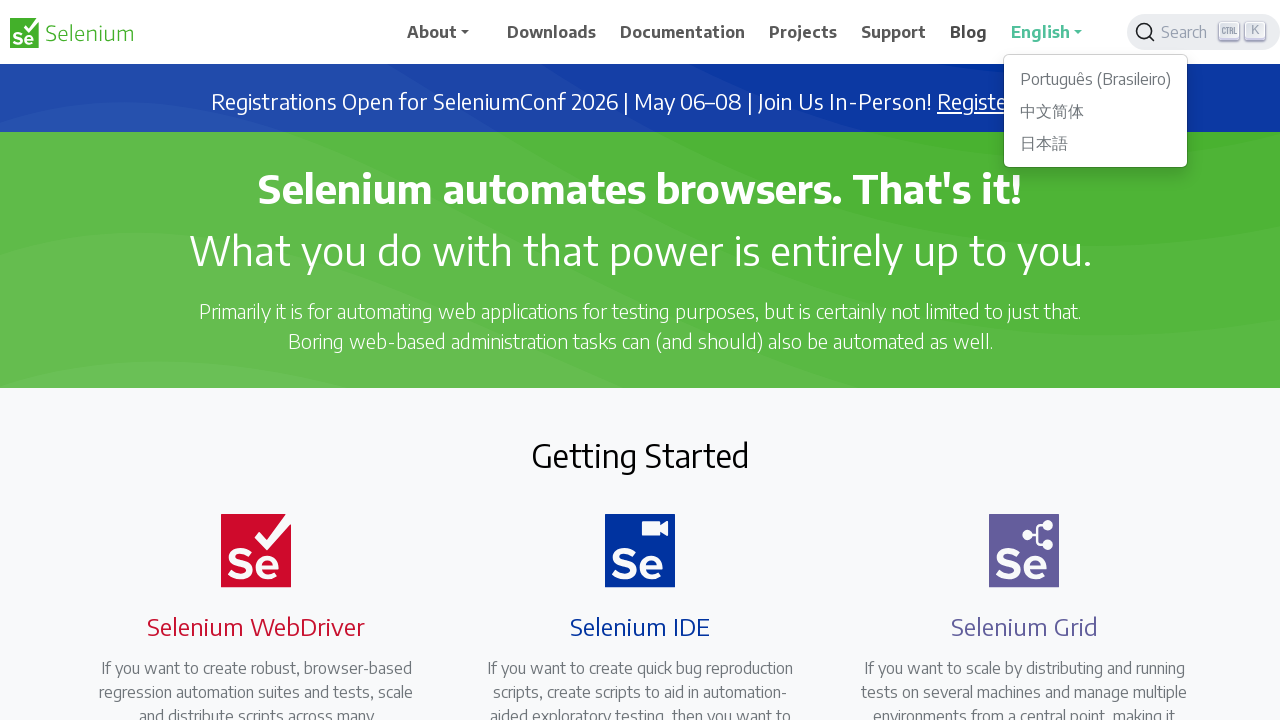

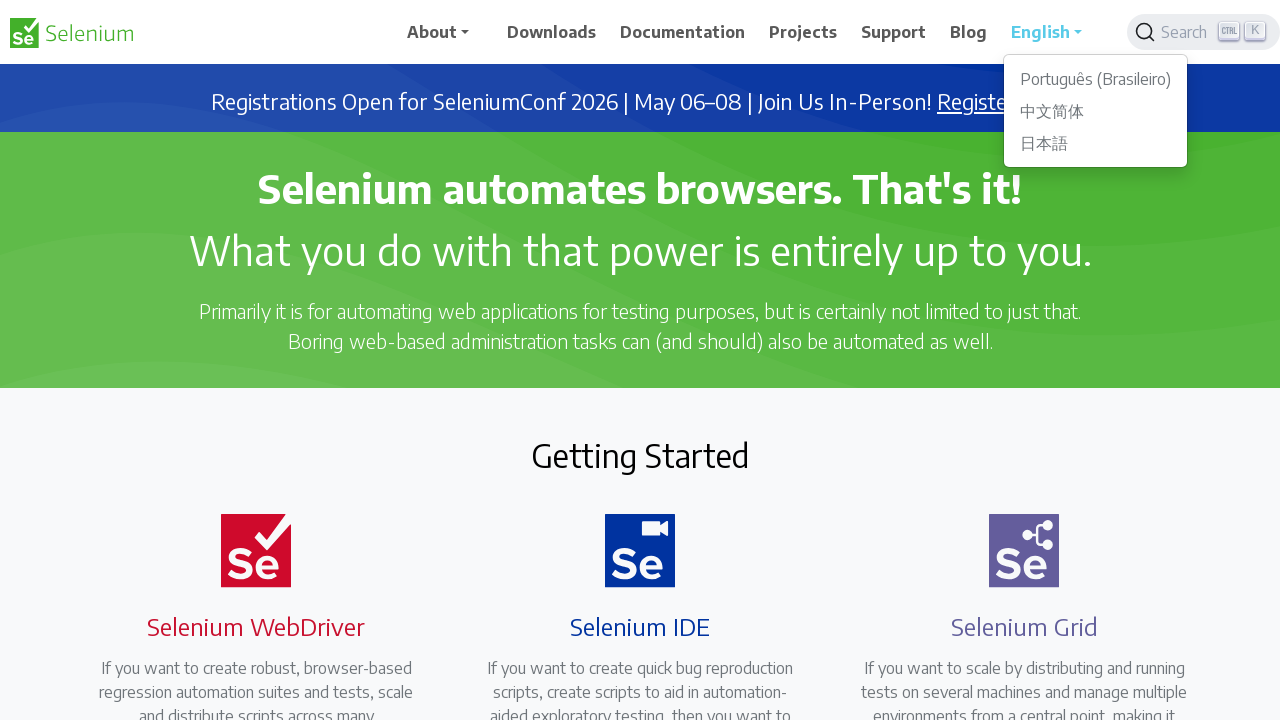